Tests browser navigational commands by navigating to a page, then using back, forward, and refresh commands to verify browser navigation functionality.

Starting URL: https://opensource-demo.orangehrmlive.com/web/index.php/auth/login

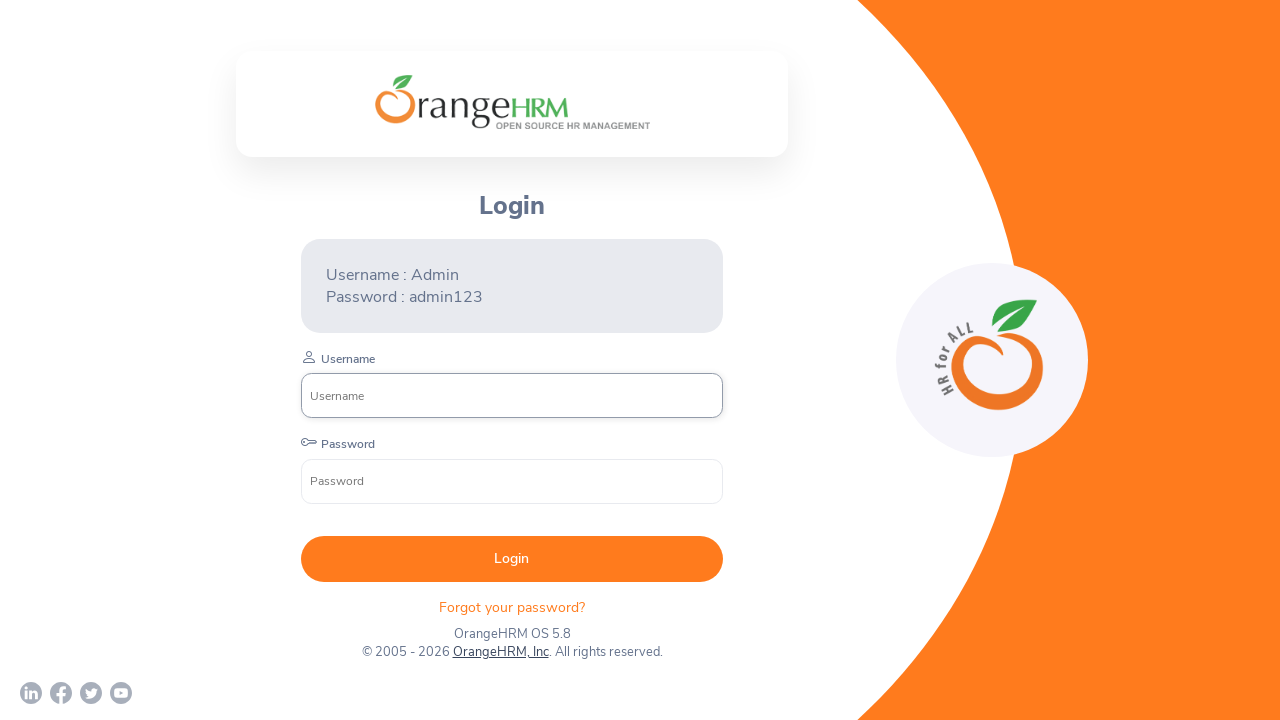

Set viewport size to 1920x1080
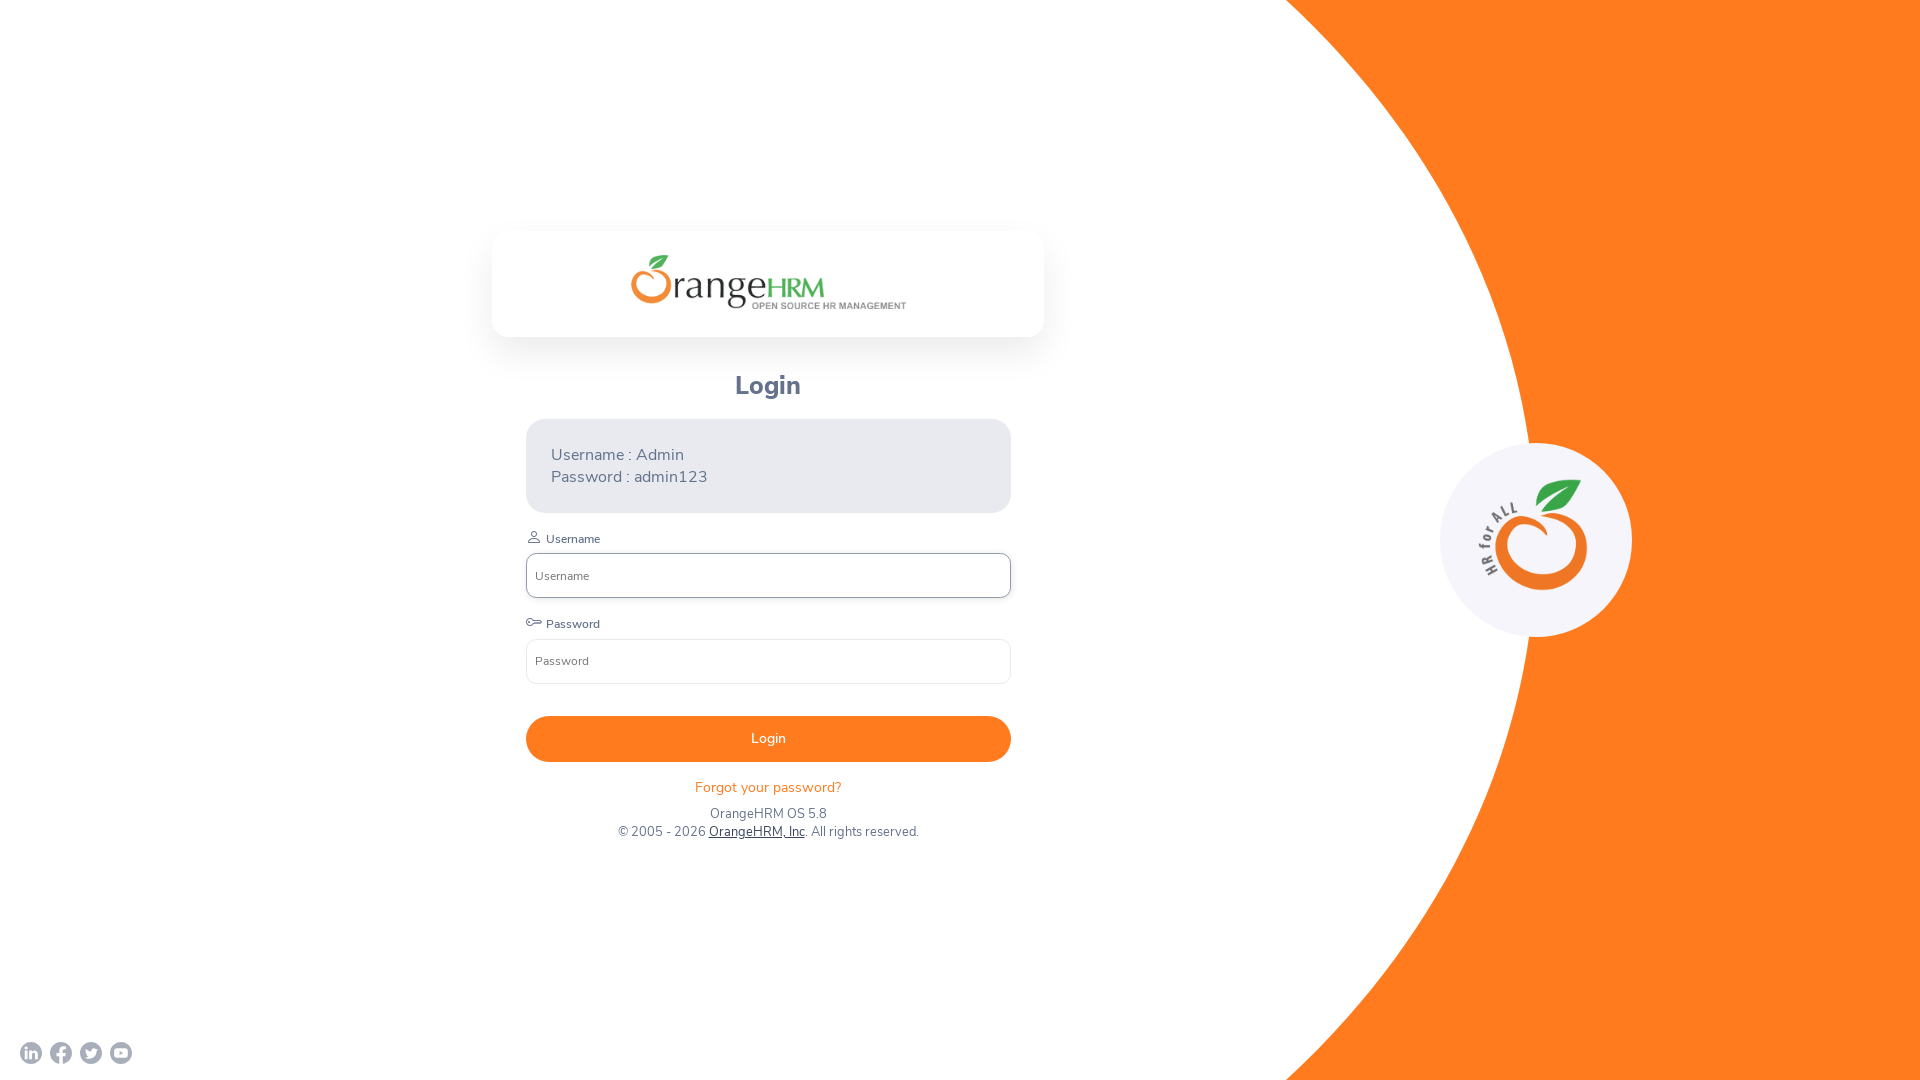

Page DOM content loaded
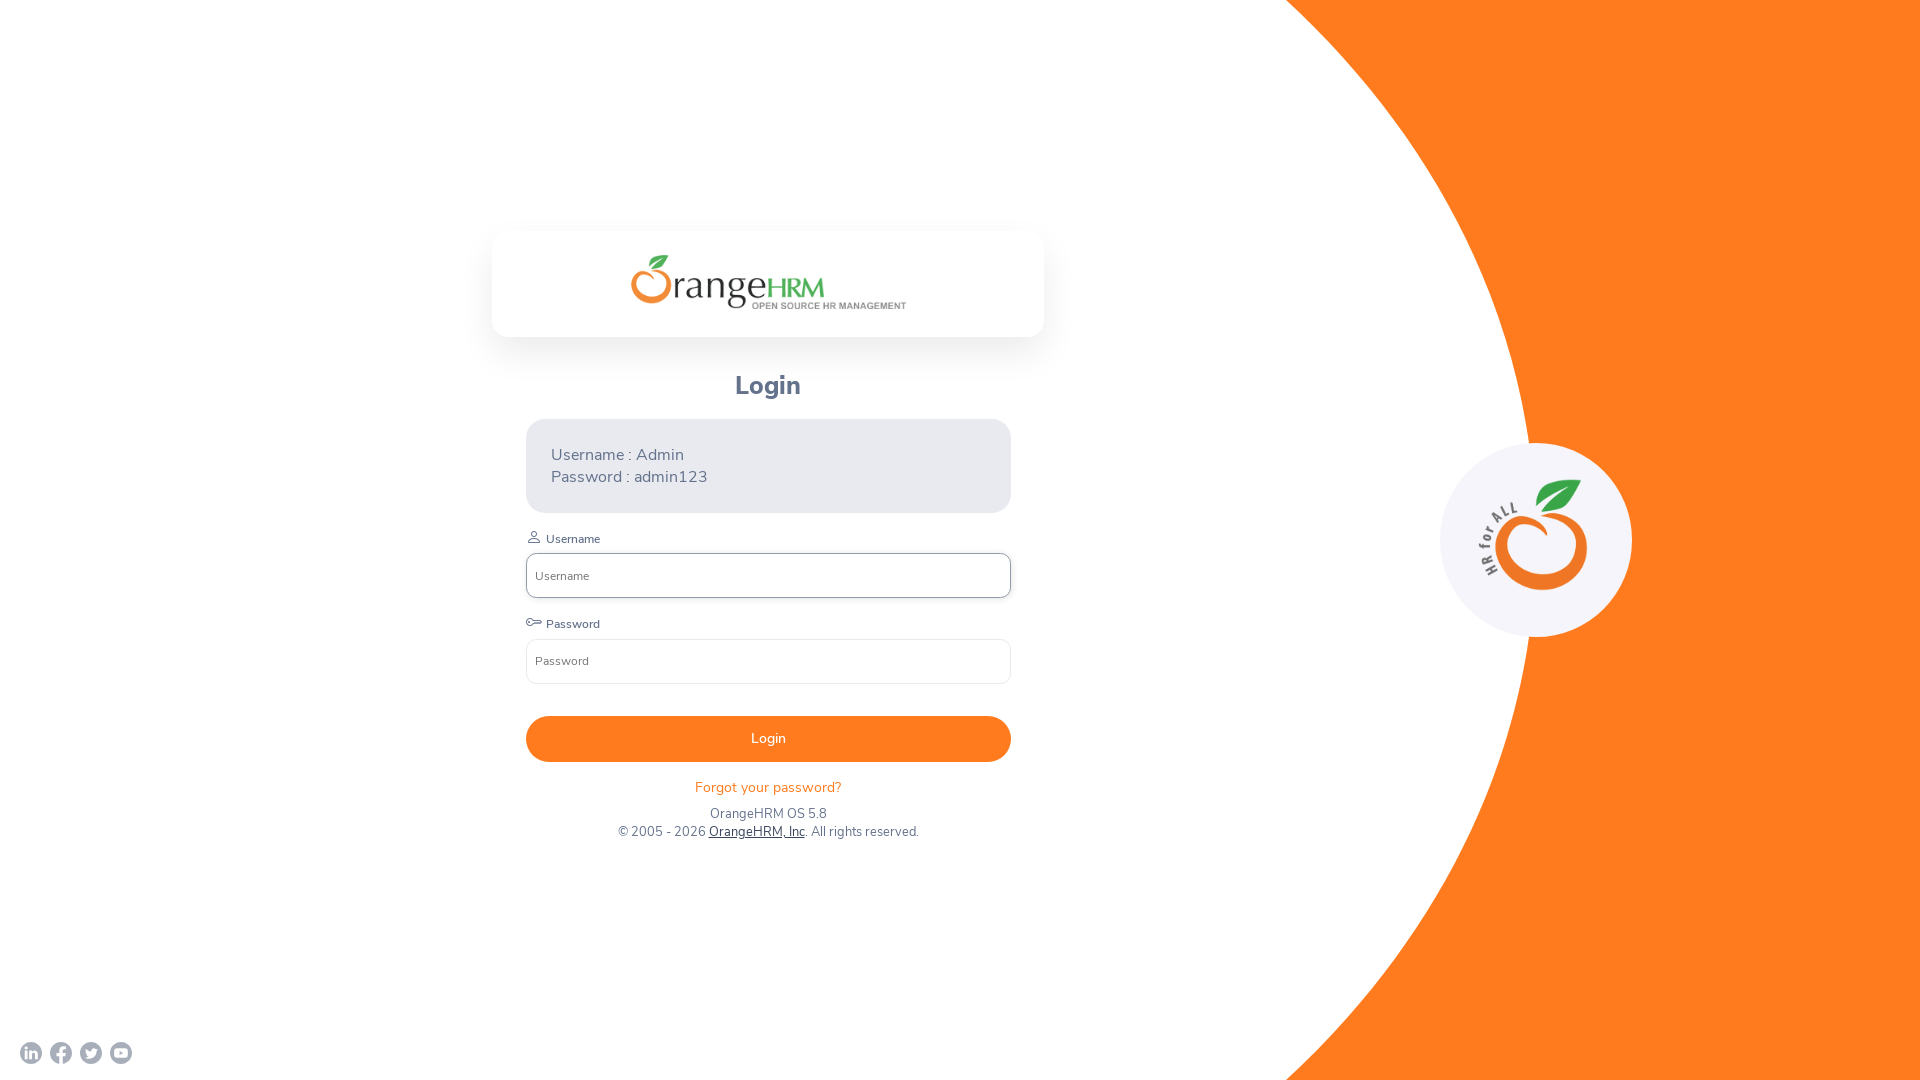

Navigated back using browser back button
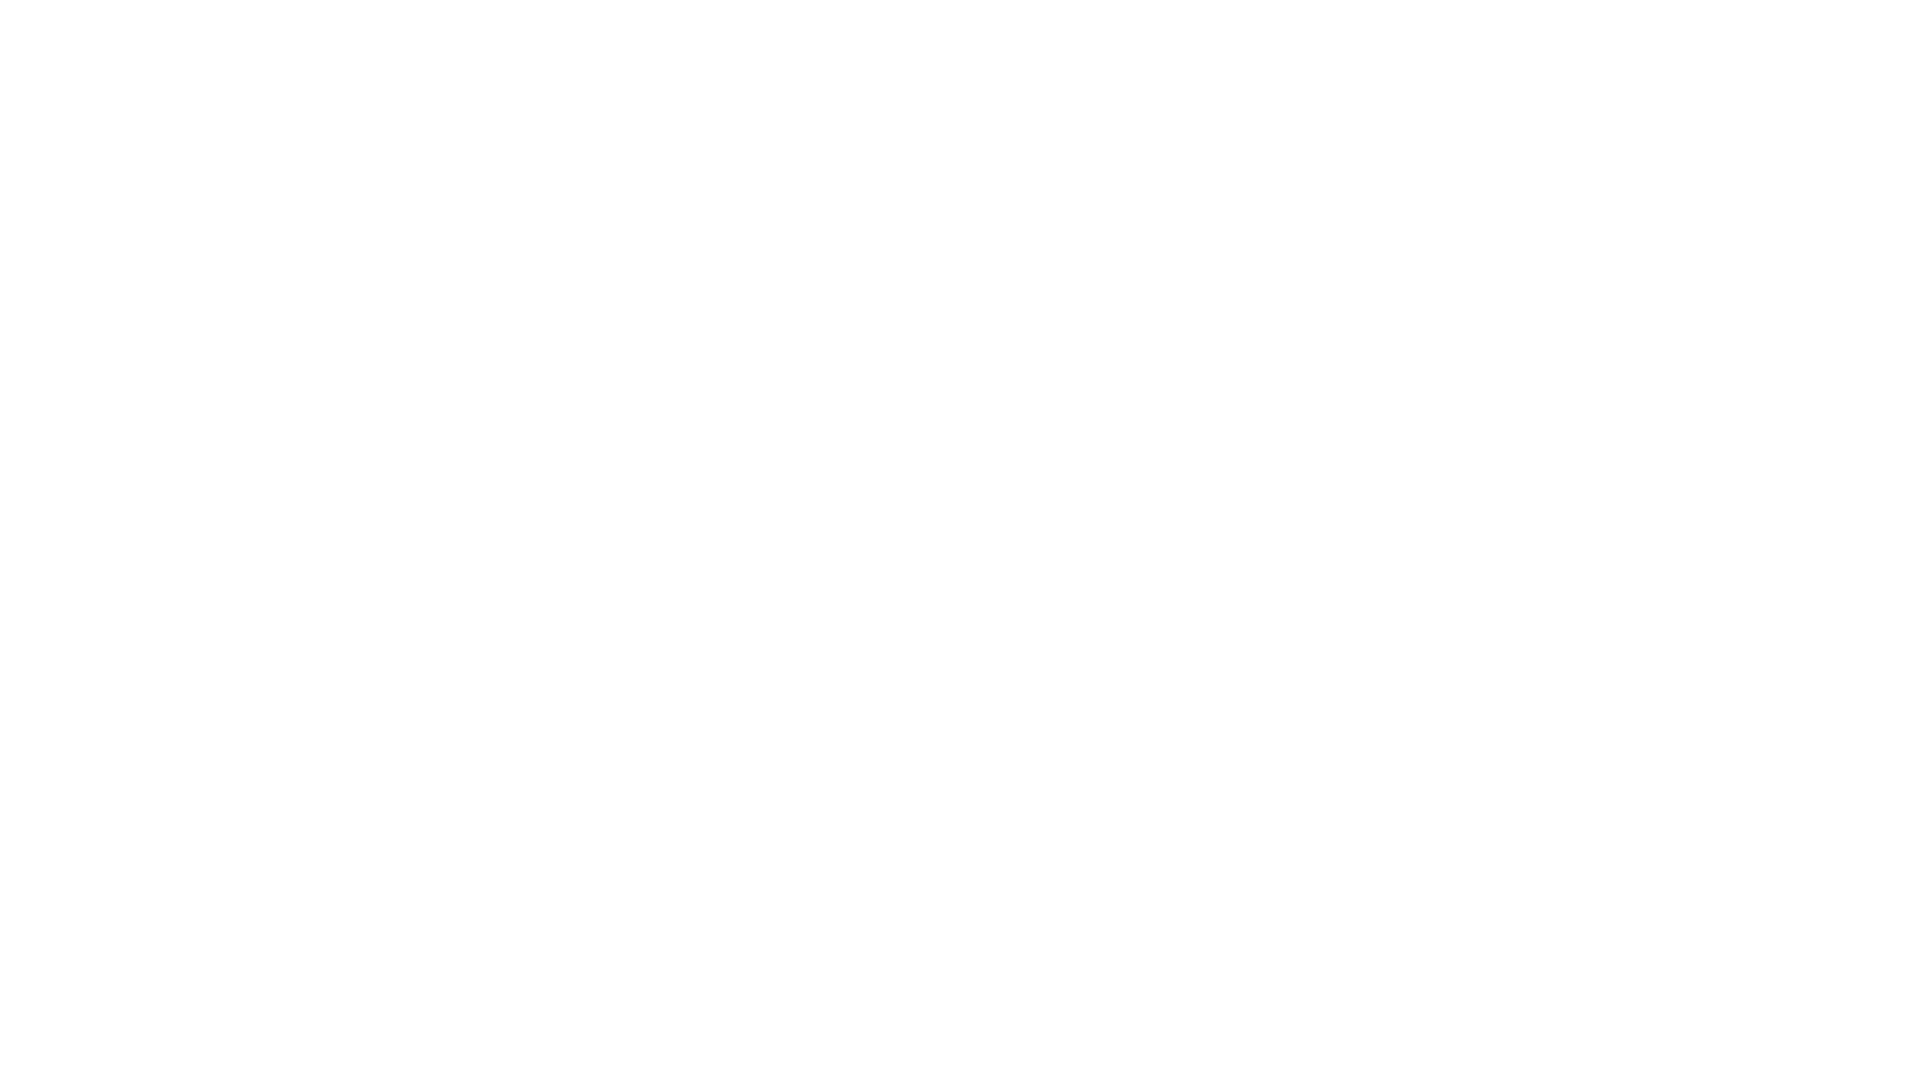

Waited 1000ms for back navigation to complete
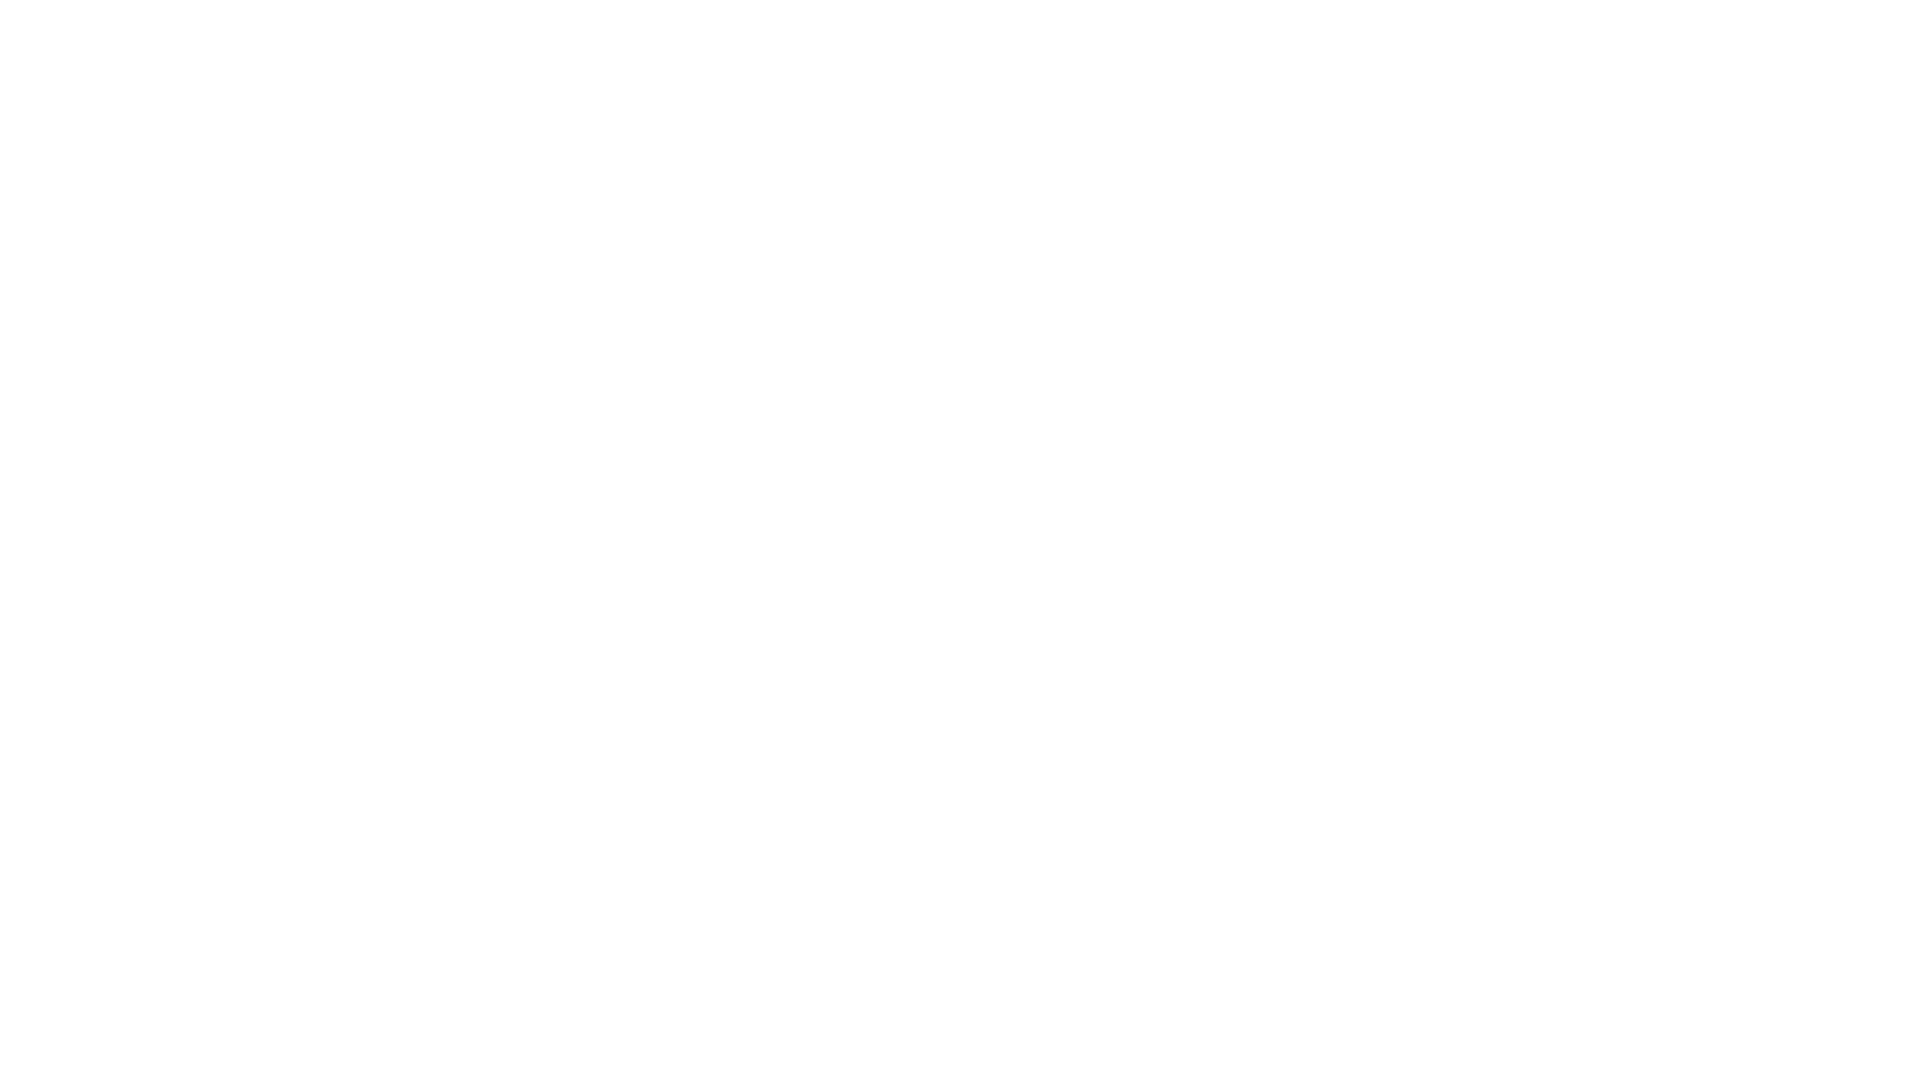

Navigated forward using browser forward button
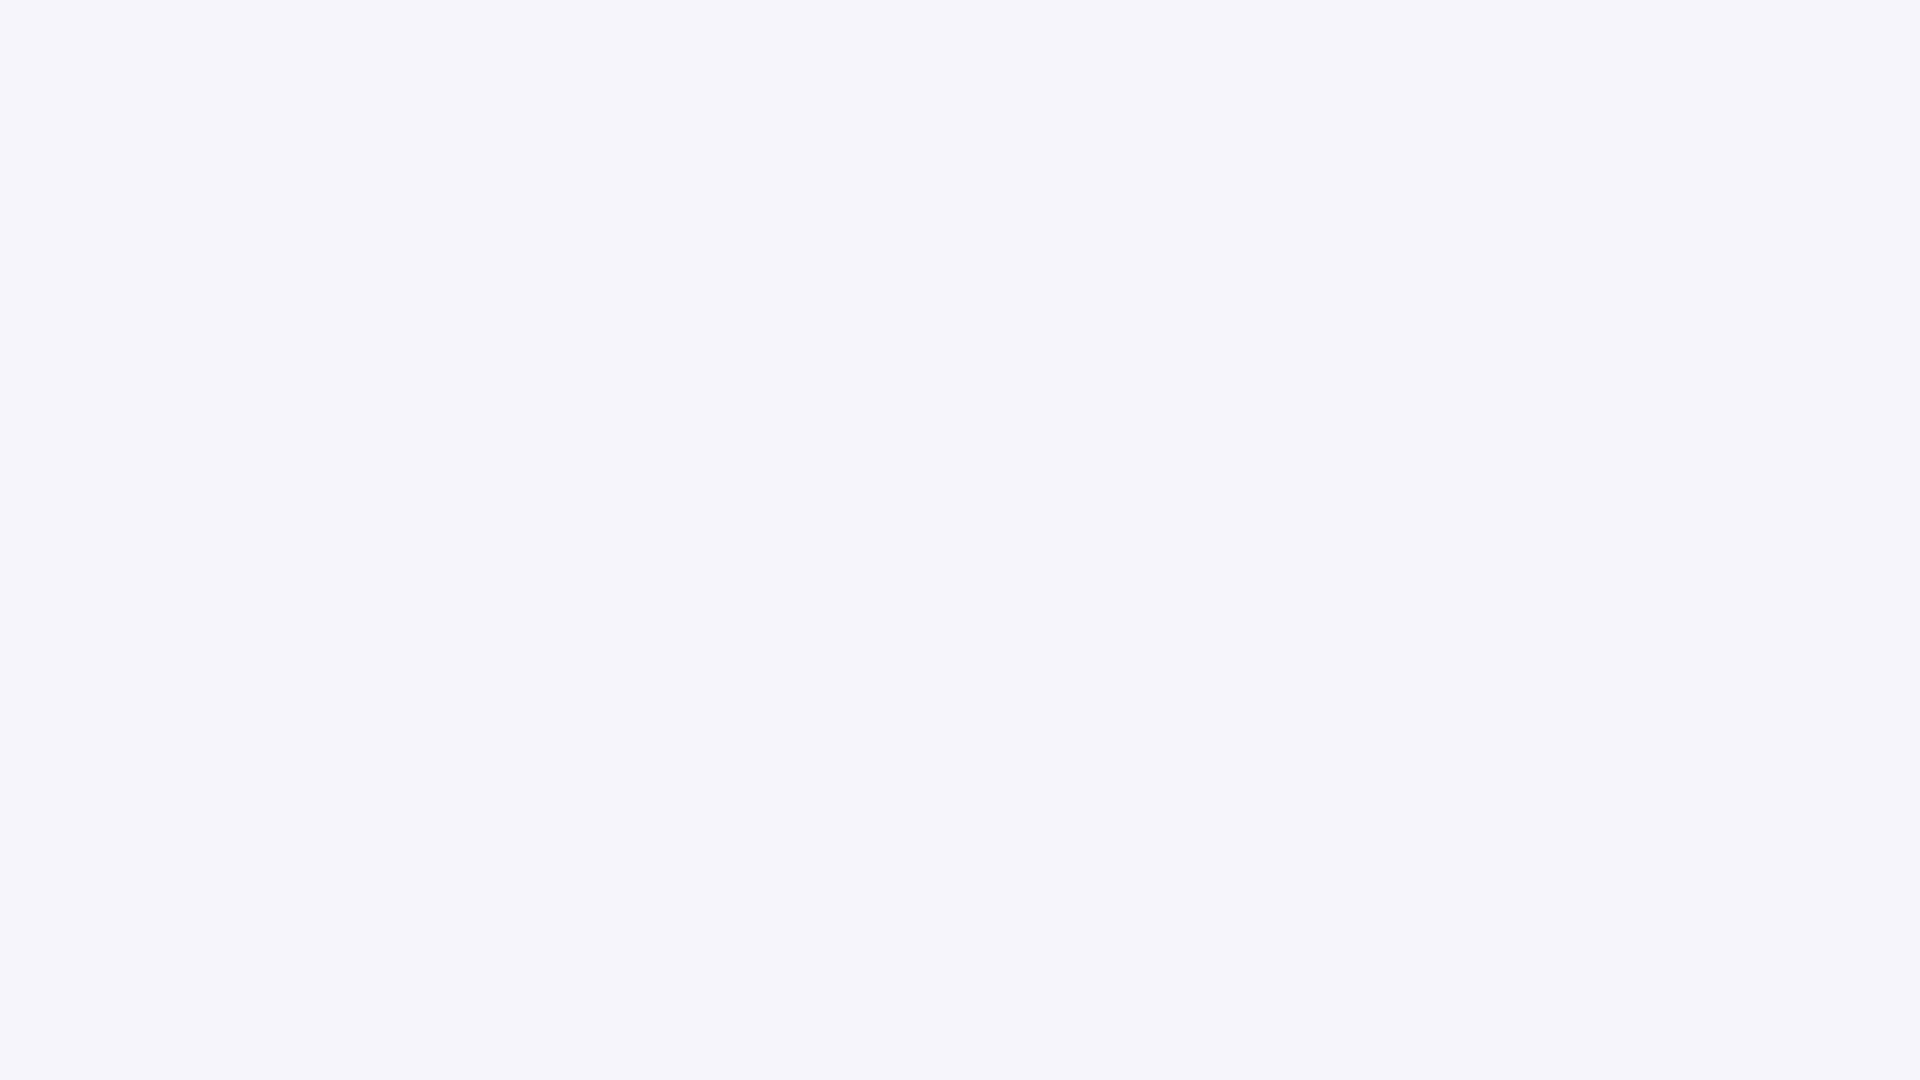

Waited 1000ms for forward navigation to complete
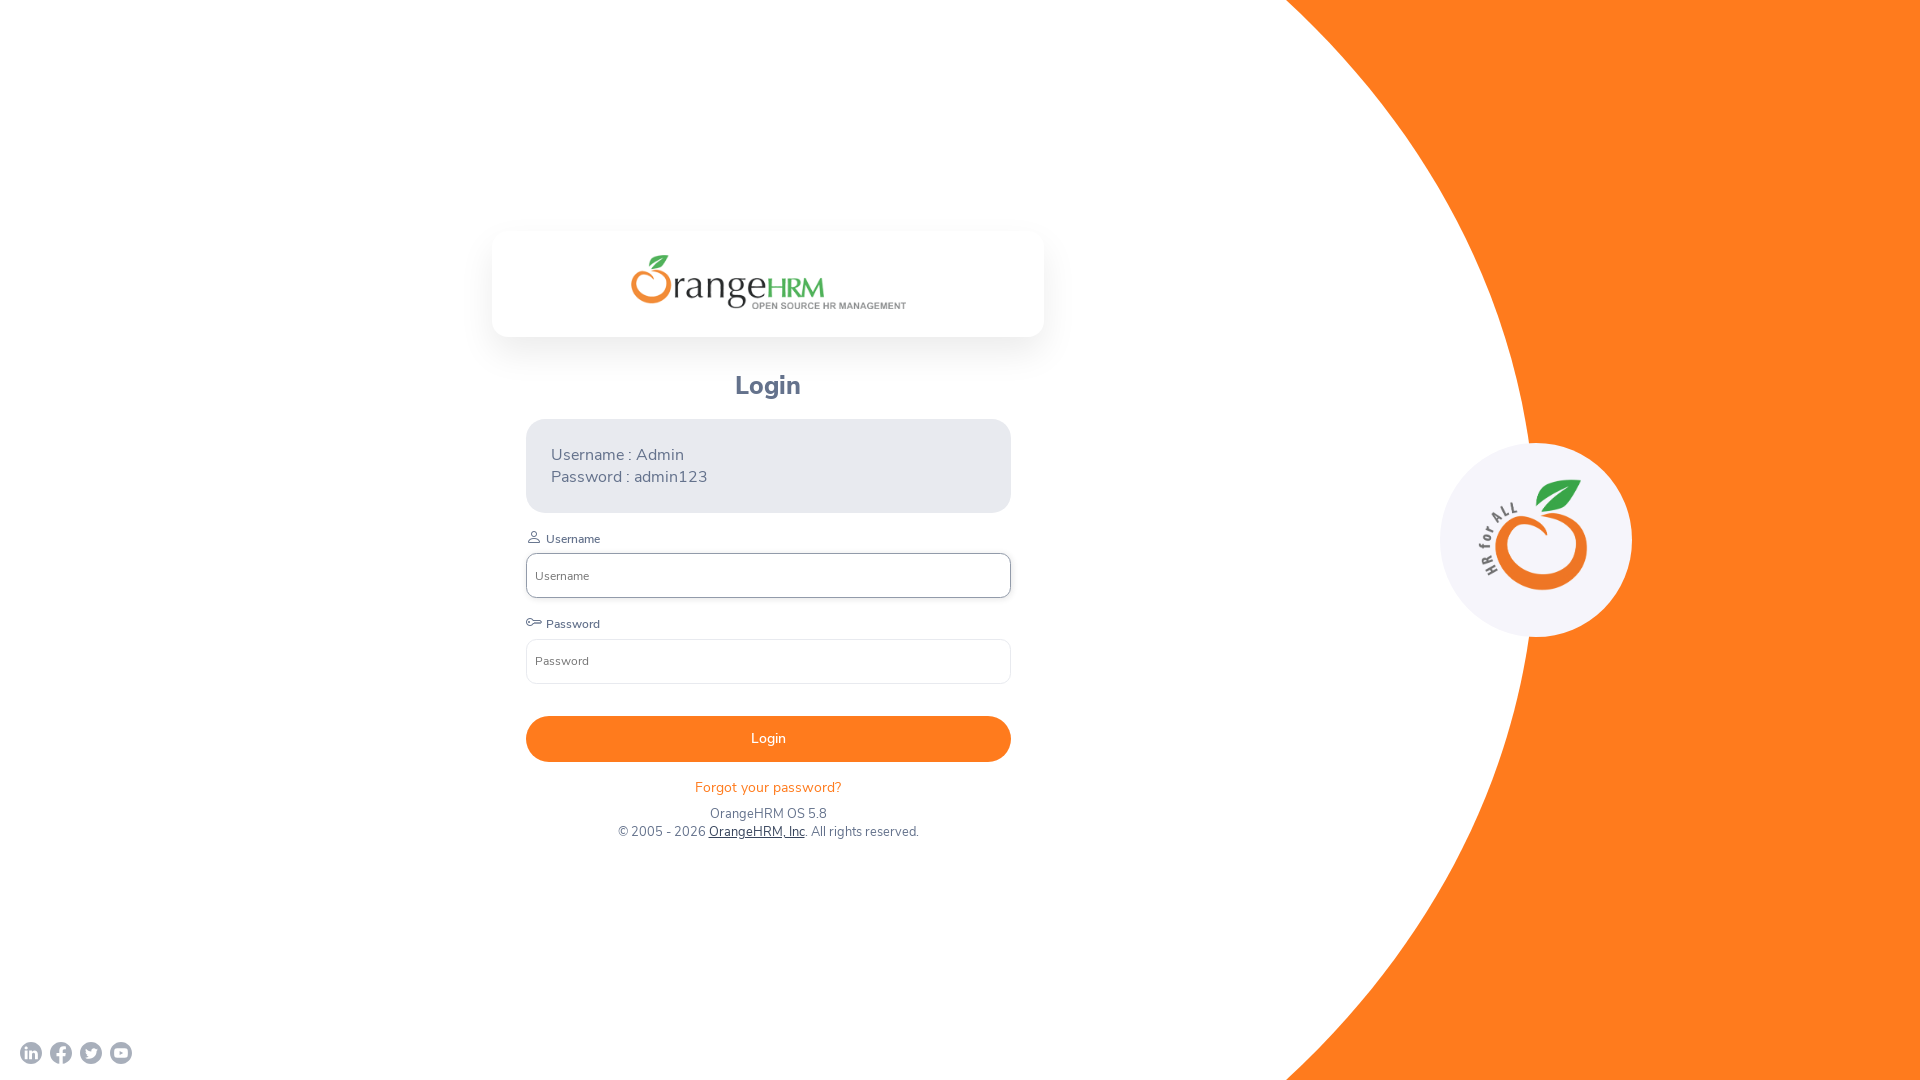

Refreshed the page
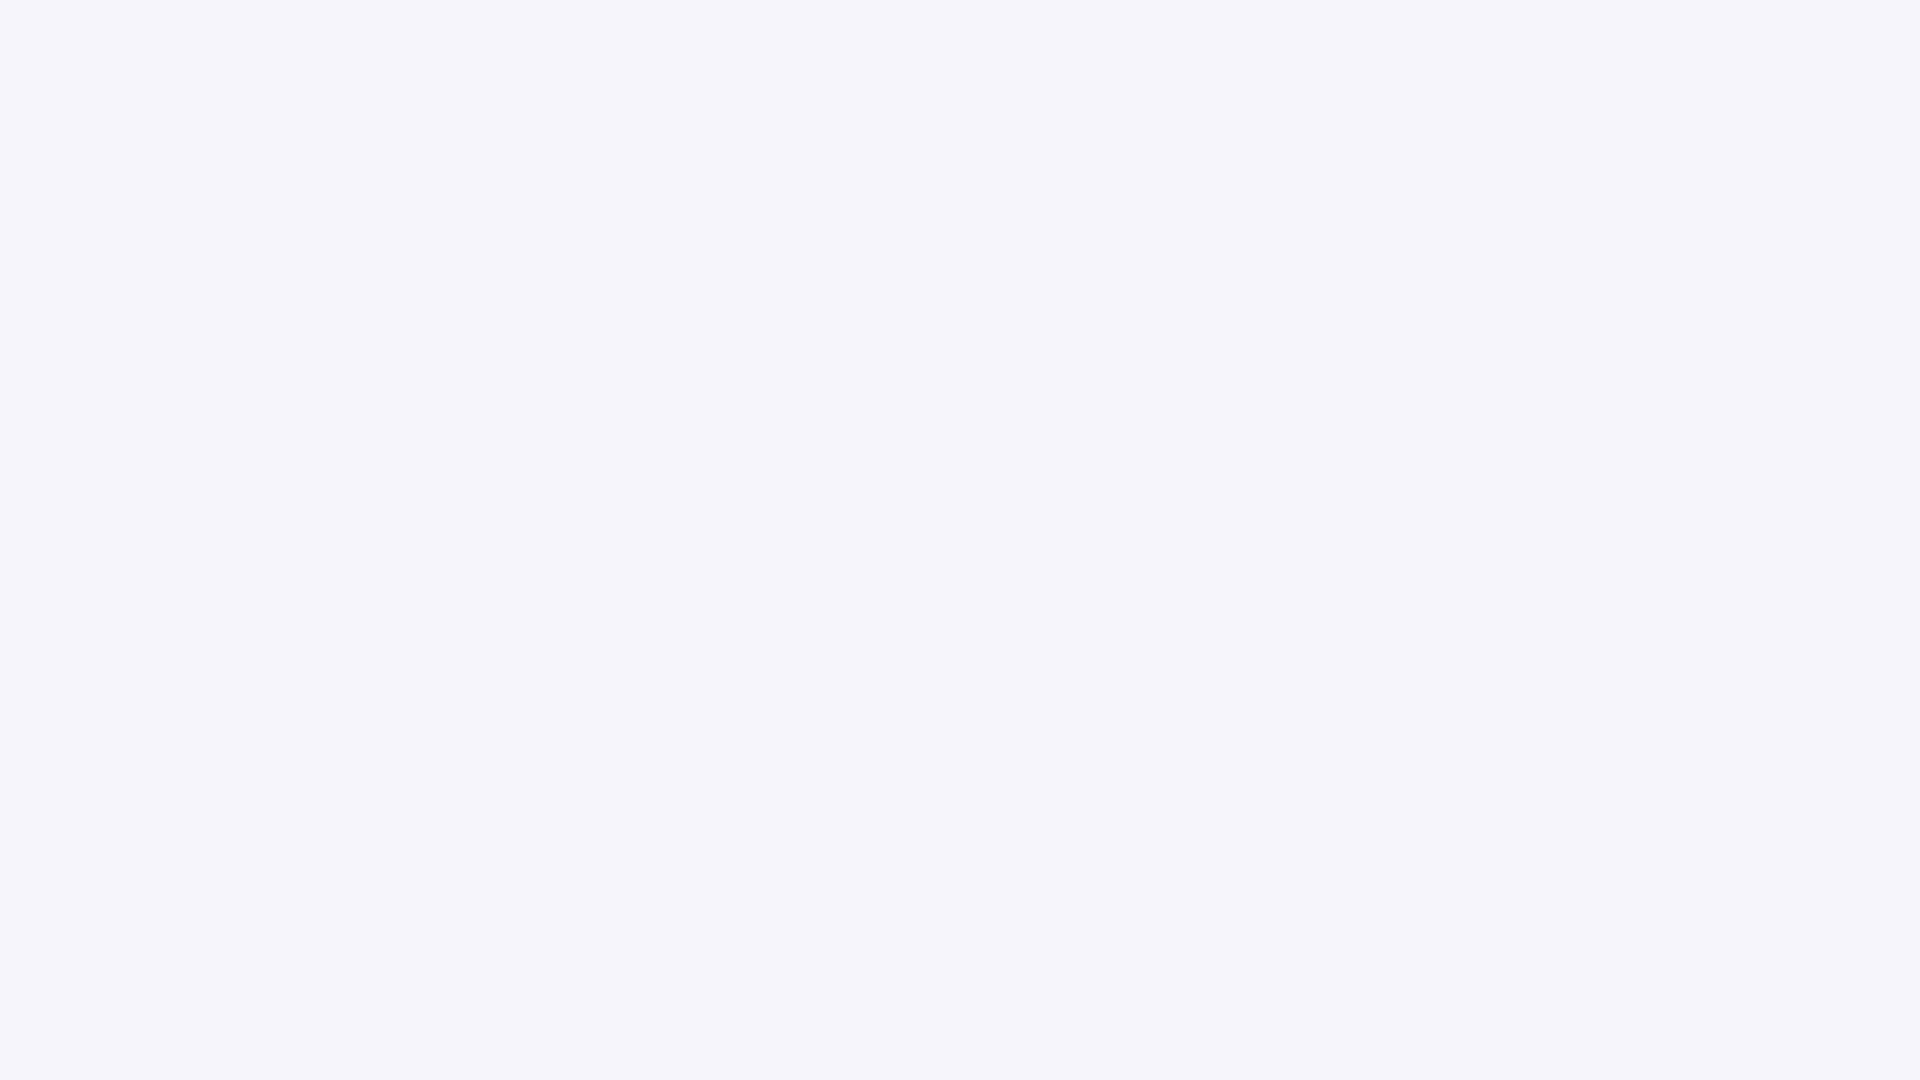

Page DOM content loaded after refresh
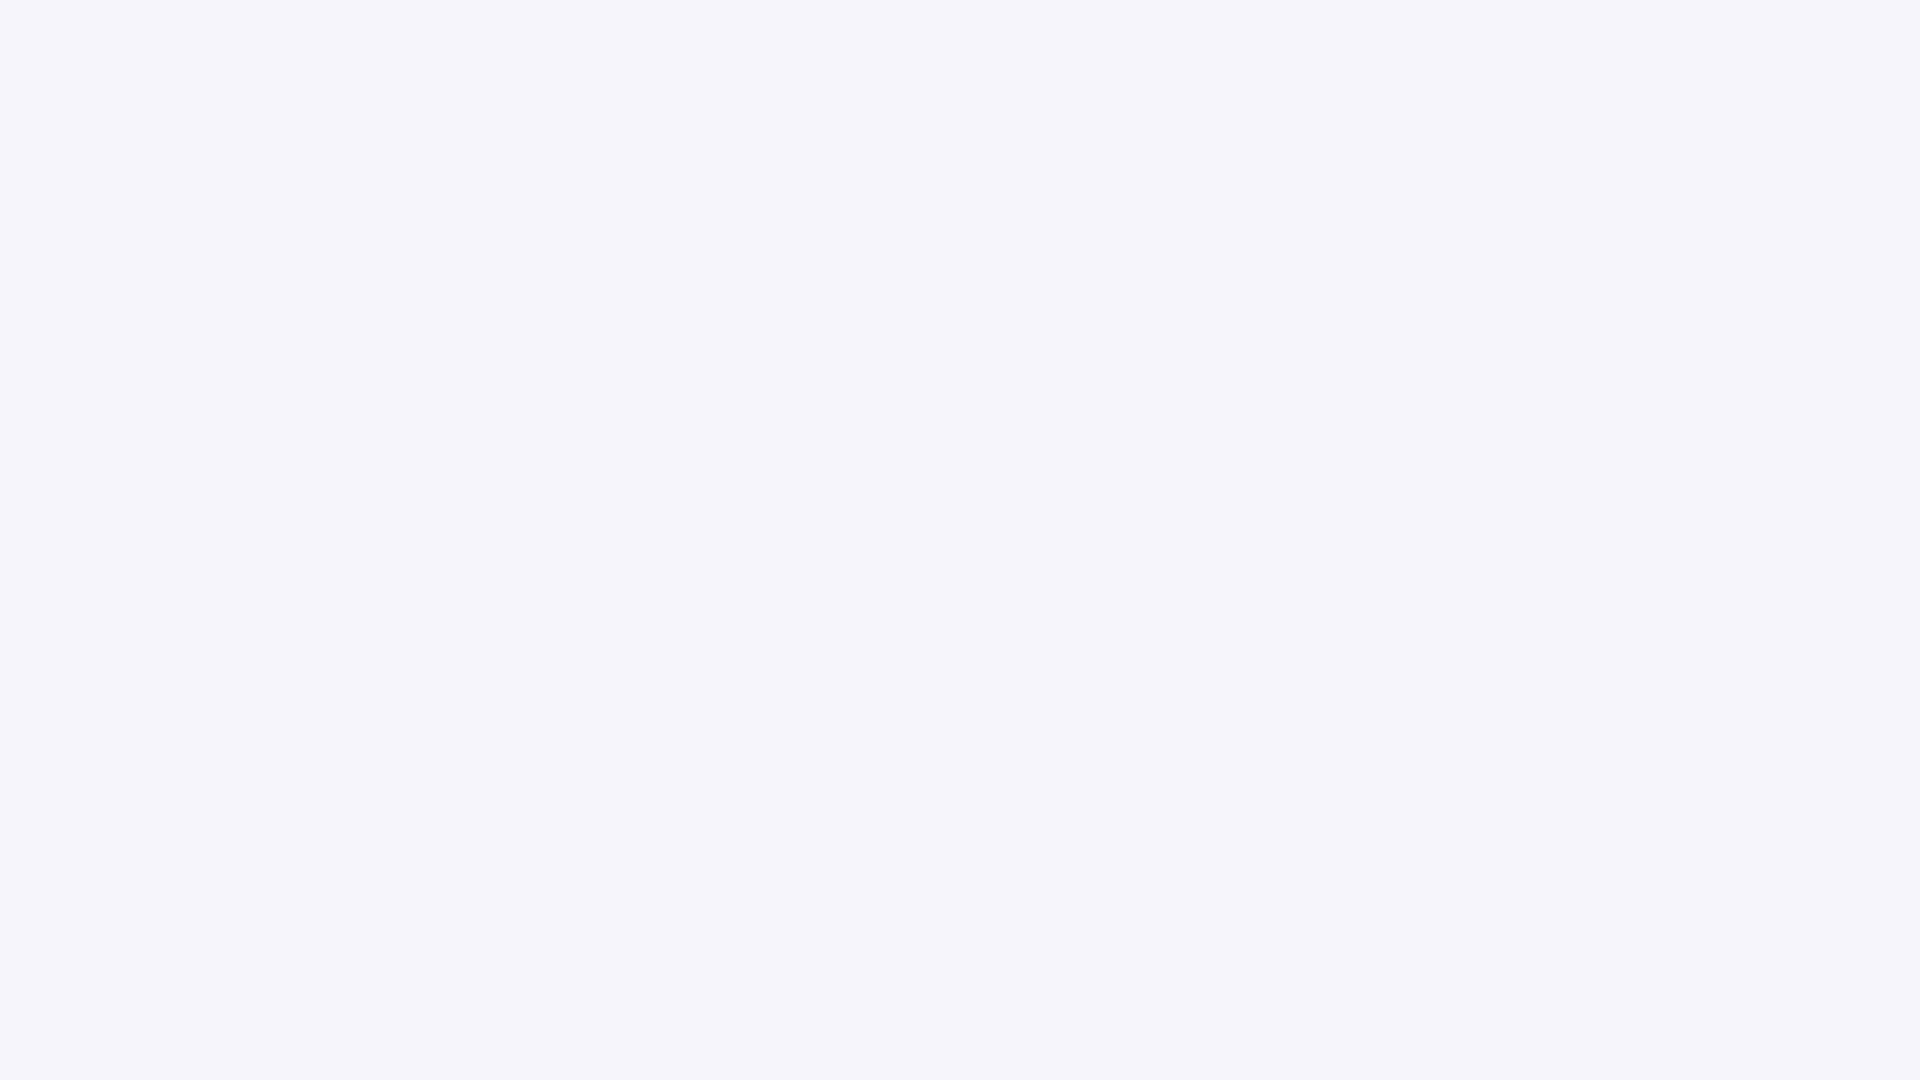

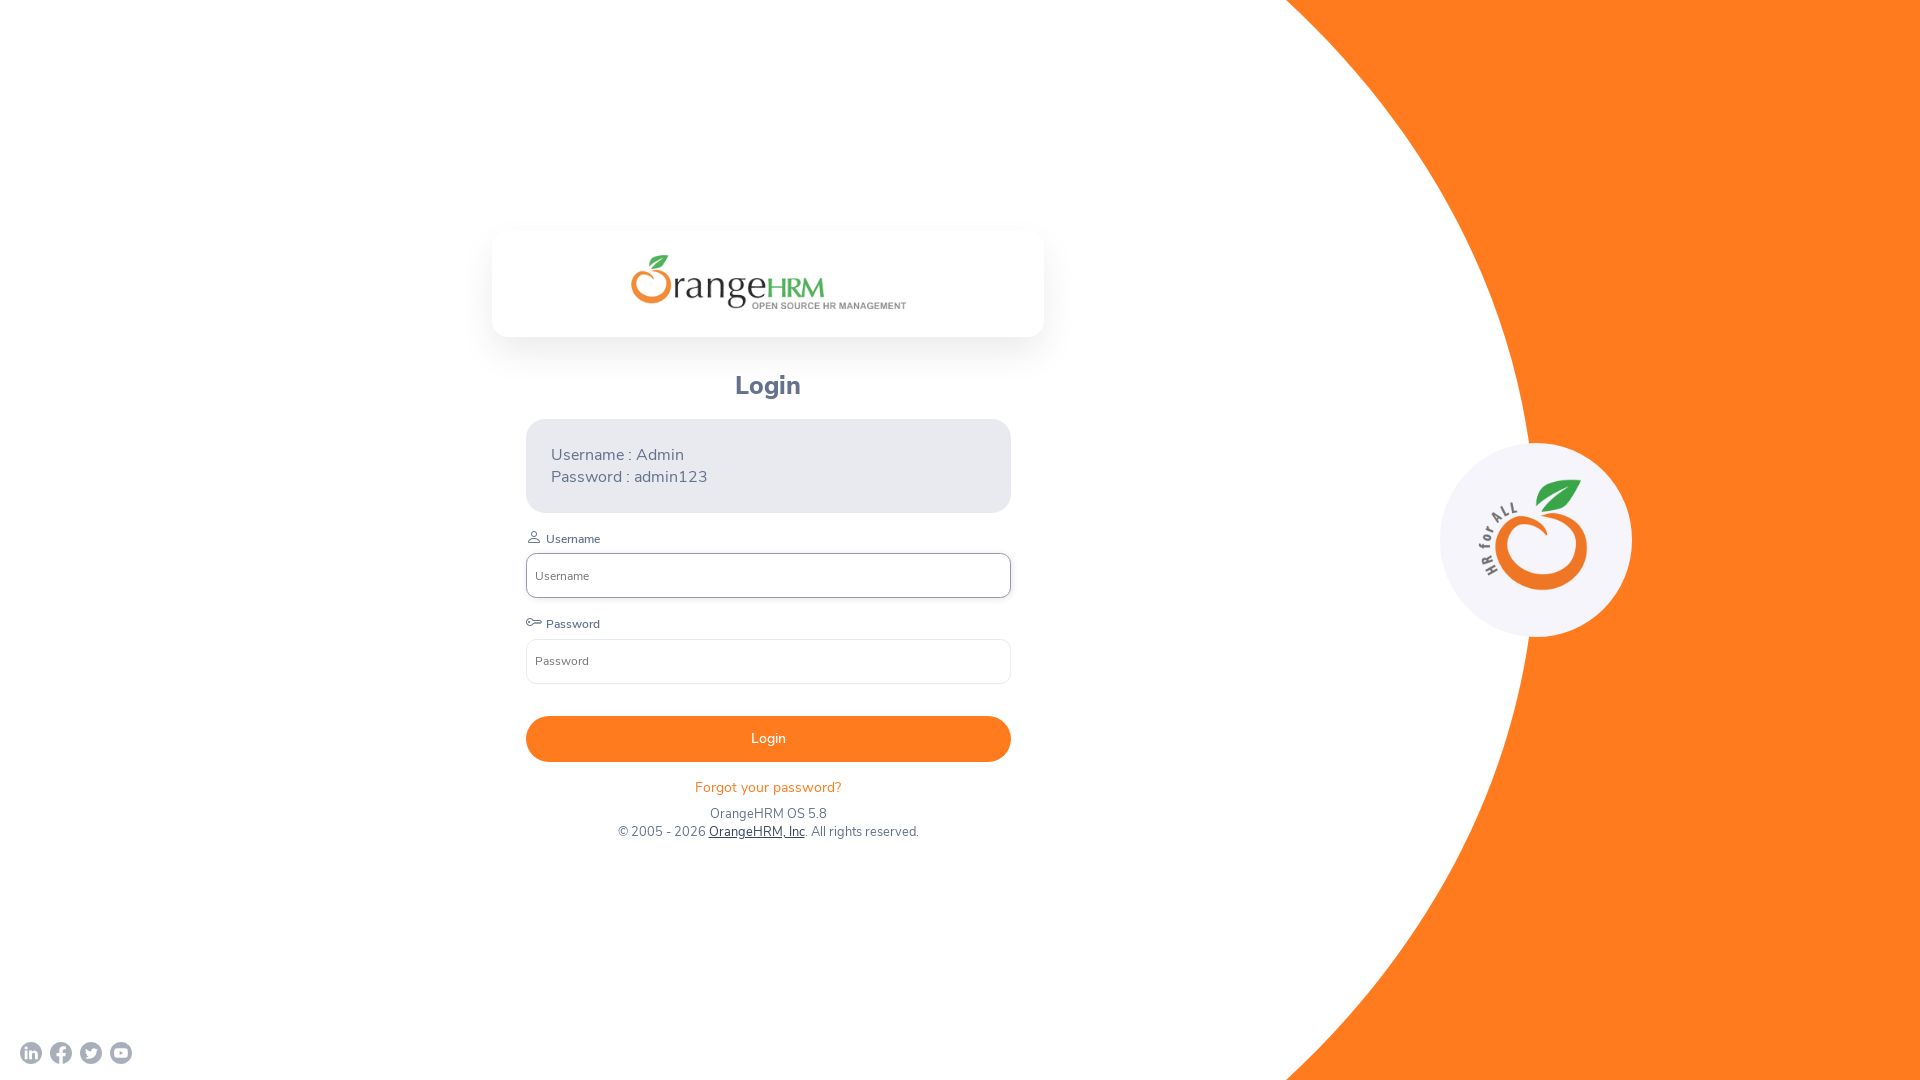